Tests marking individual items as complete by checking their checkboxes

Starting URL: https://demo.playwright.dev/todomvc

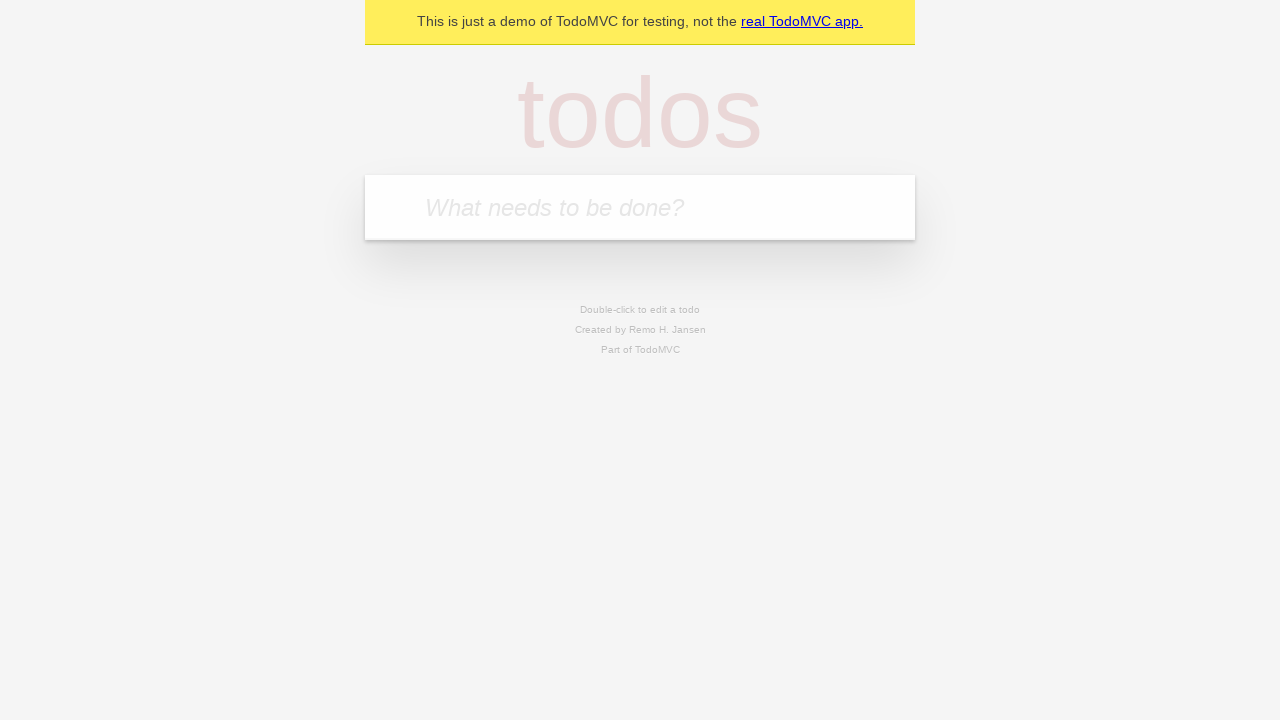

Filled todo input with 'buy some cheese' on internal:attr=[placeholder="What needs to be done?"i]
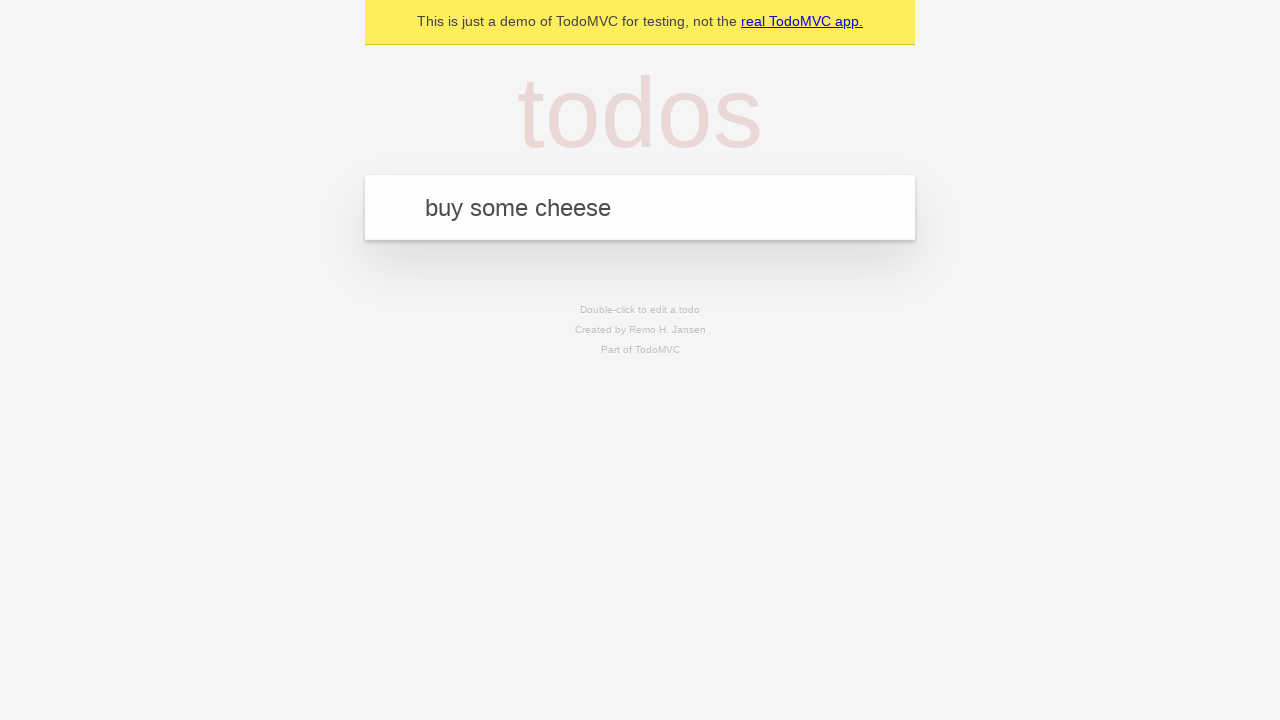

Pressed Enter to create todo item 'buy some cheese' on internal:attr=[placeholder="What needs to be done?"i]
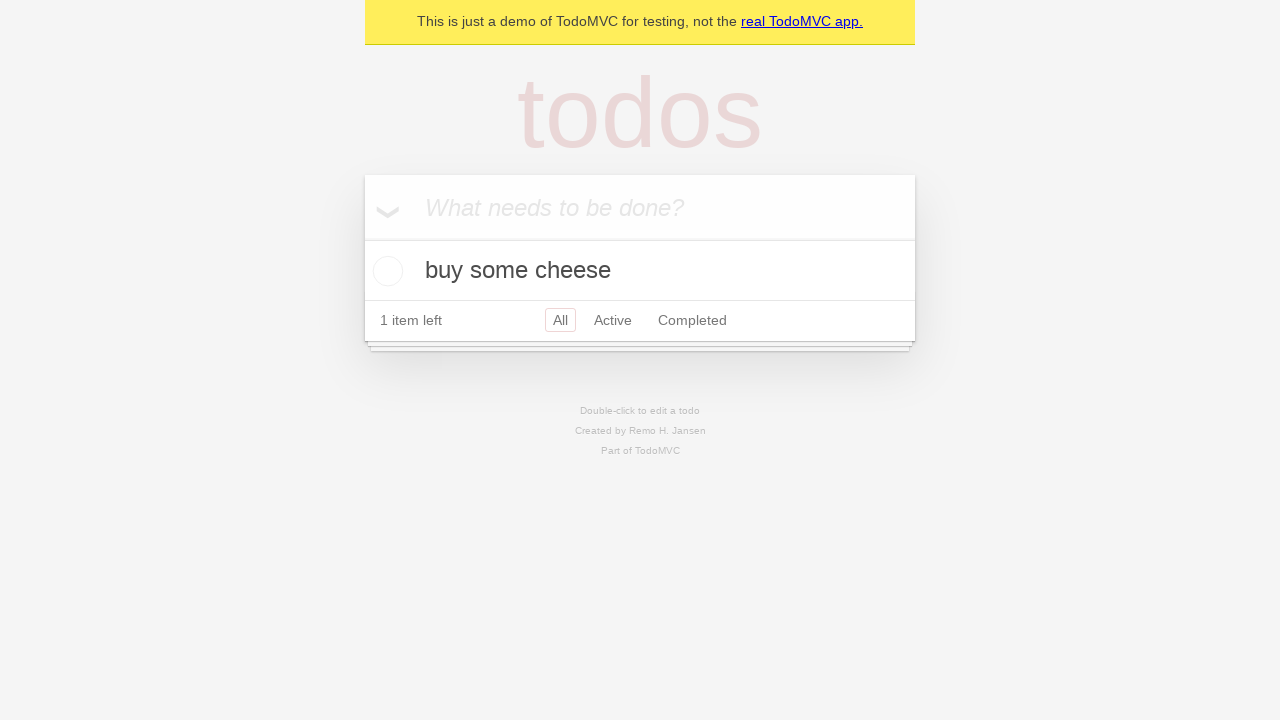

Filled todo input with 'feed the cat' on internal:attr=[placeholder="What needs to be done?"i]
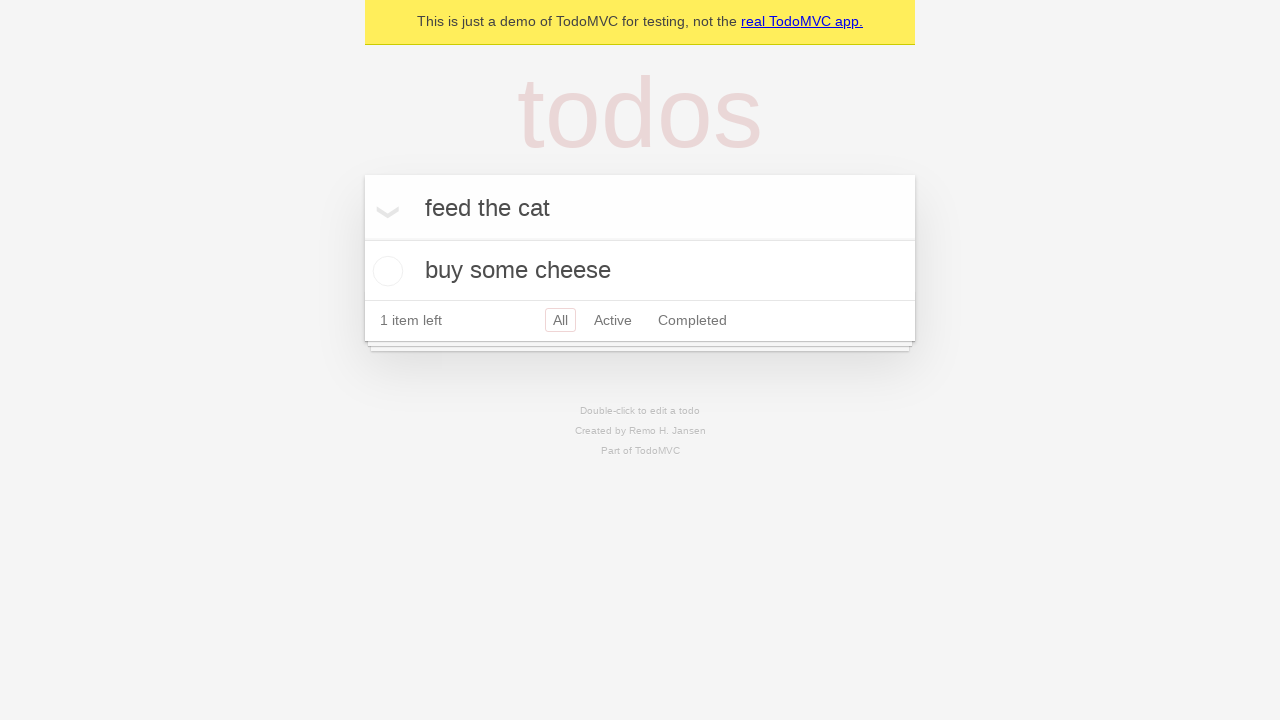

Pressed Enter to create todo item 'feed the cat' on internal:attr=[placeholder="What needs to be done?"i]
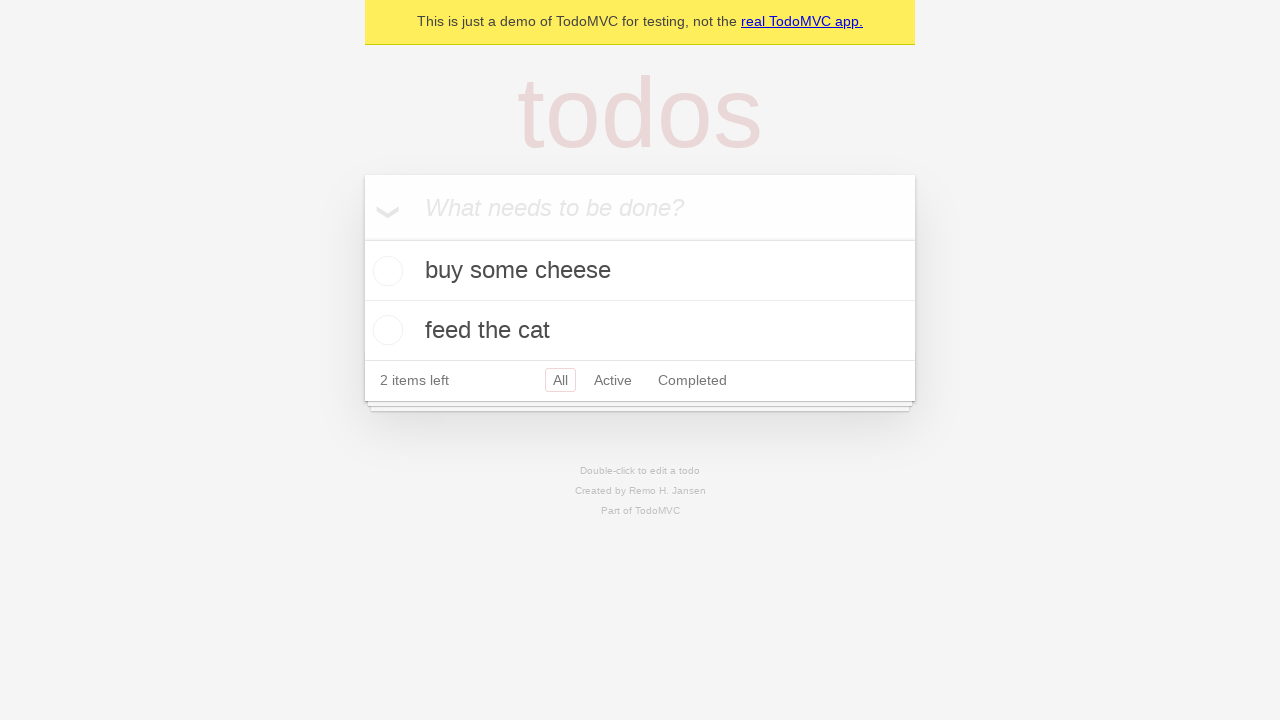

Checked the first todo item checkbox at (385, 271) on internal:testid=[data-testid="todo-item"s] >> nth=0 >> internal:role=checkbox
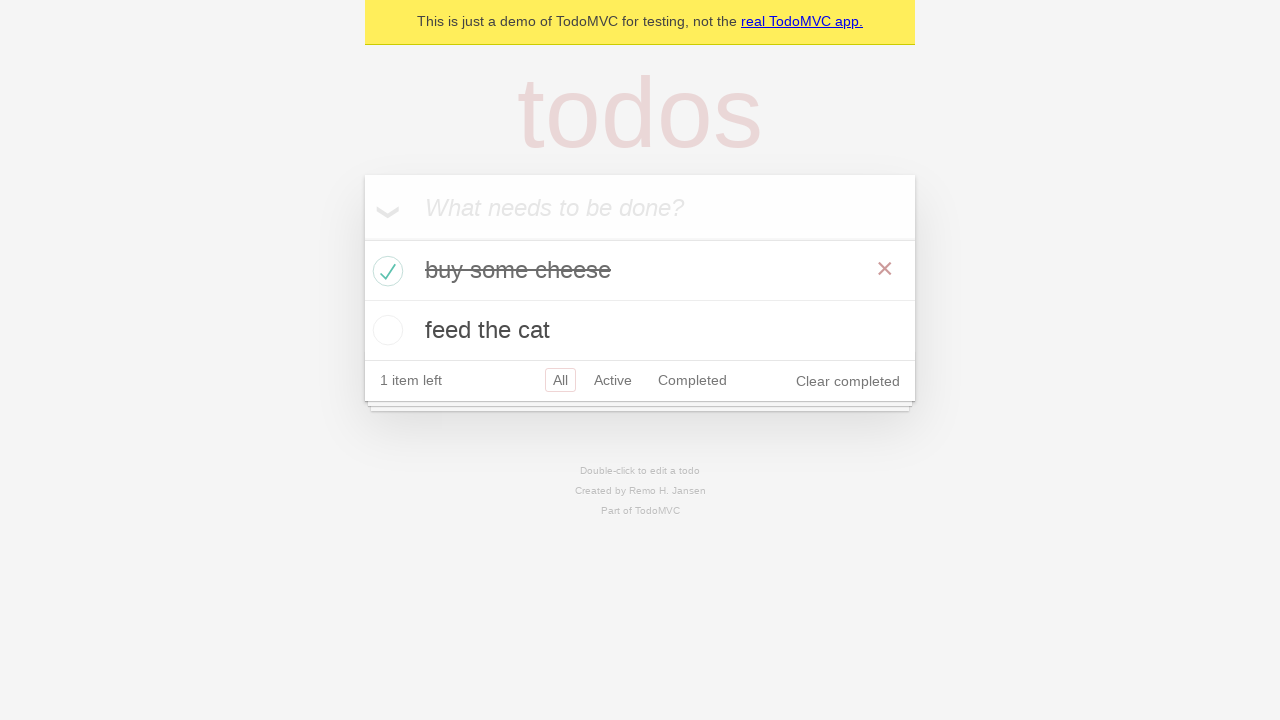

Checked the second todo item checkbox at (385, 330) on internal:testid=[data-testid="todo-item"s] >> nth=1 >> internal:role=checkbox
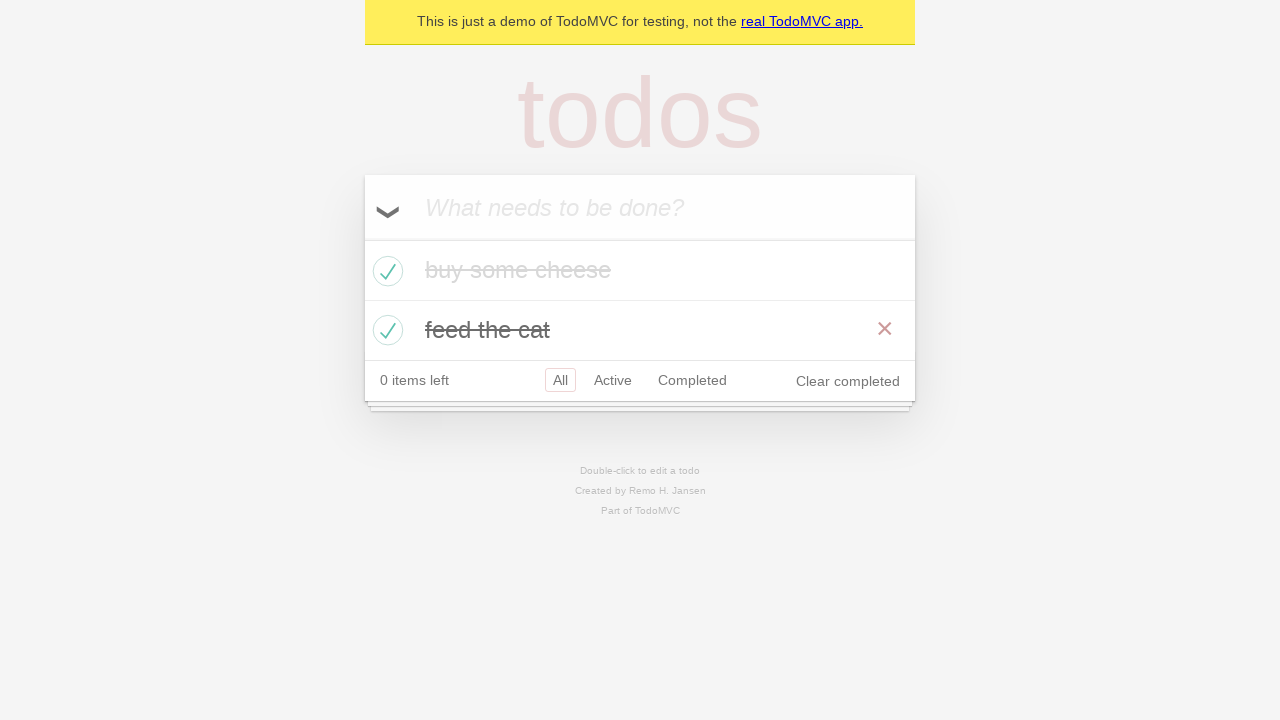

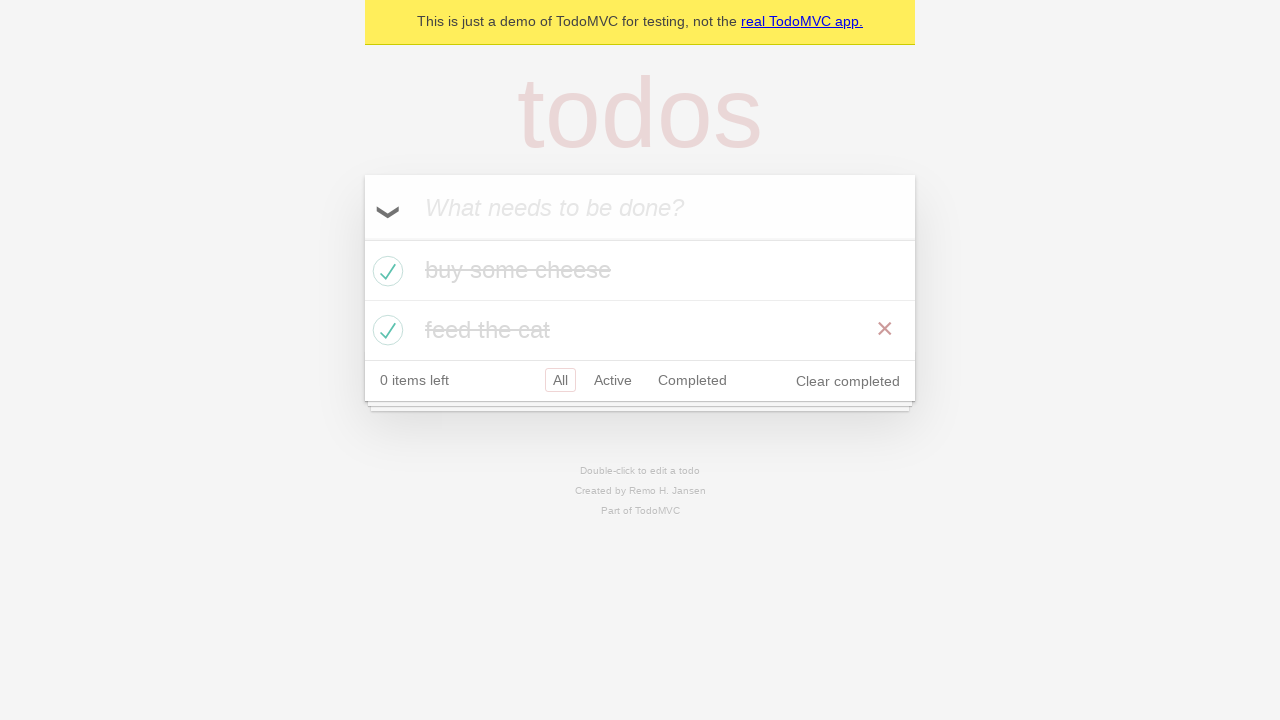